Navigates to the Getcalley demo page and waits for it to load at a specific viewport size (1366x768)

Starting URL: https://www.getcalley.com/see-a-demo/

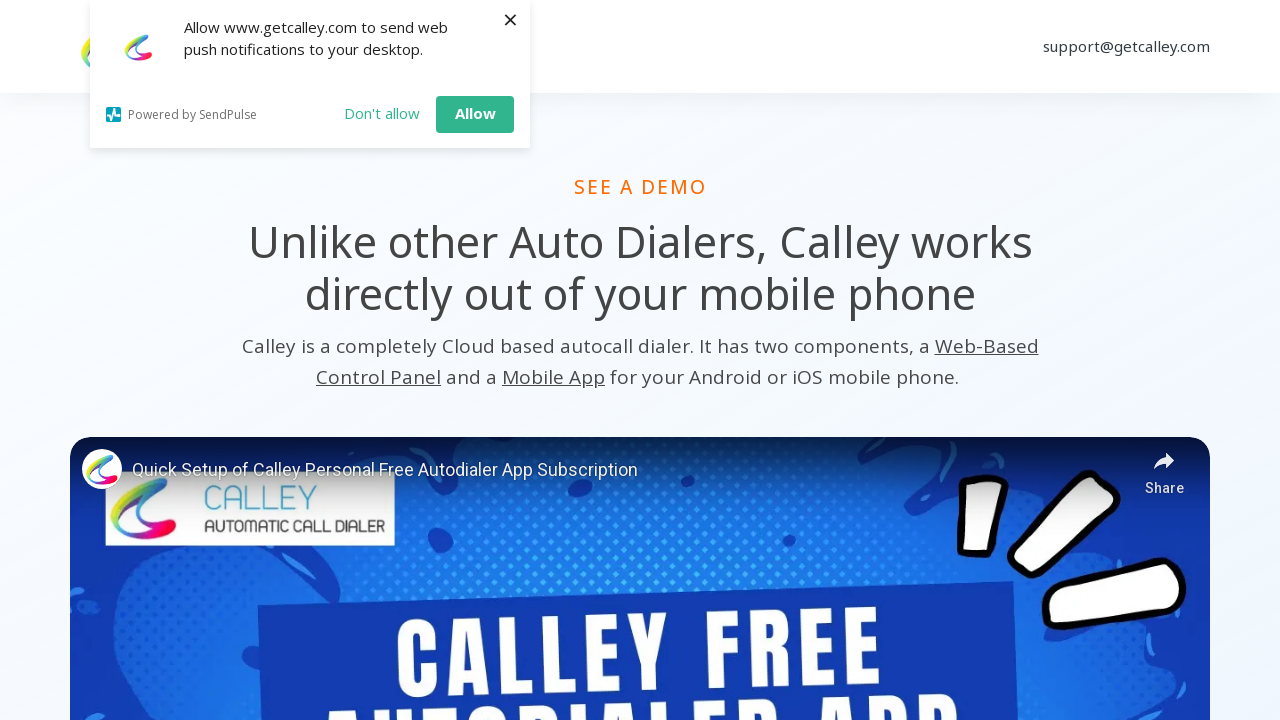

Navigated to Getcalley demo page
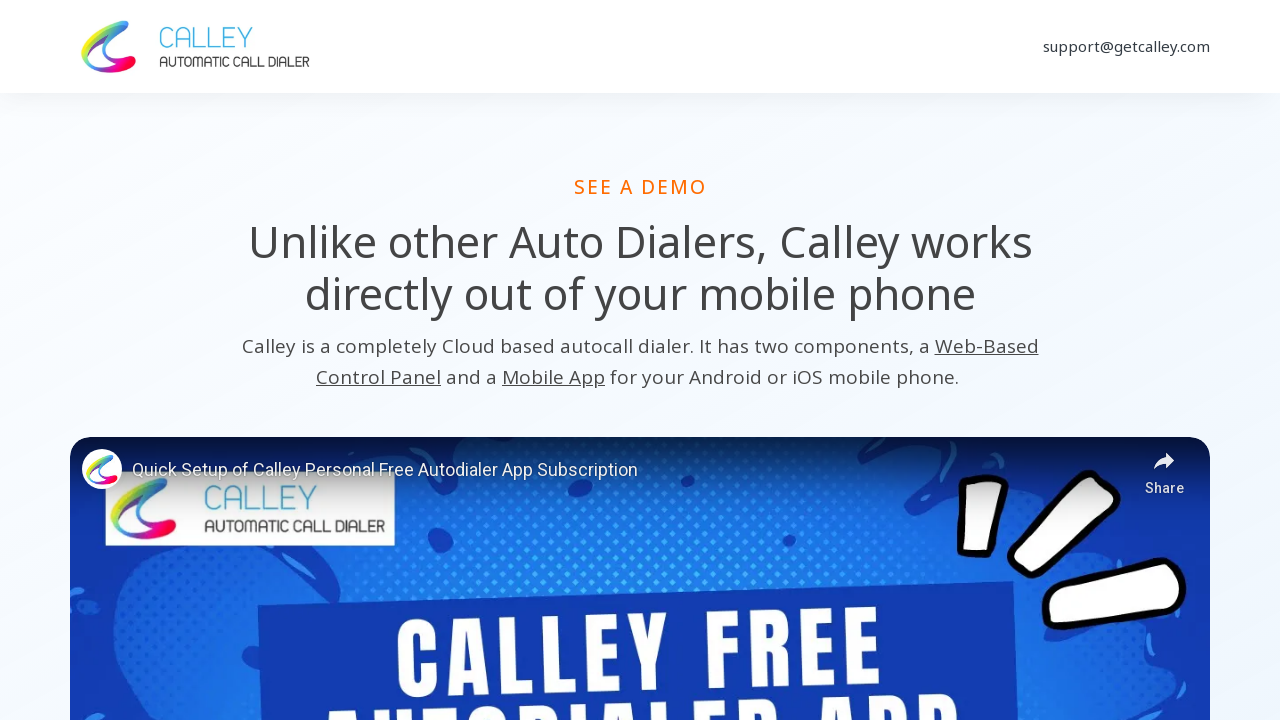

Set viewport size to 1366x768
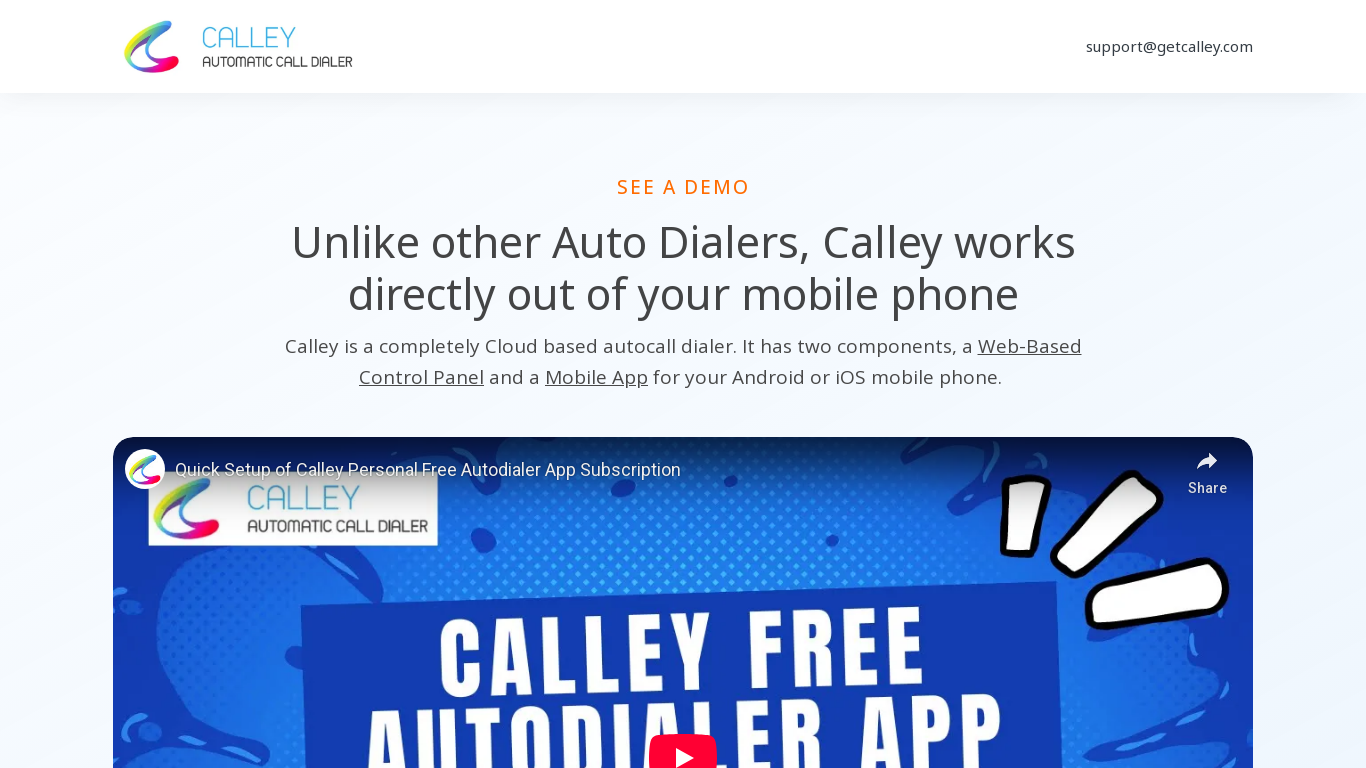

Page fully loaded and network idle
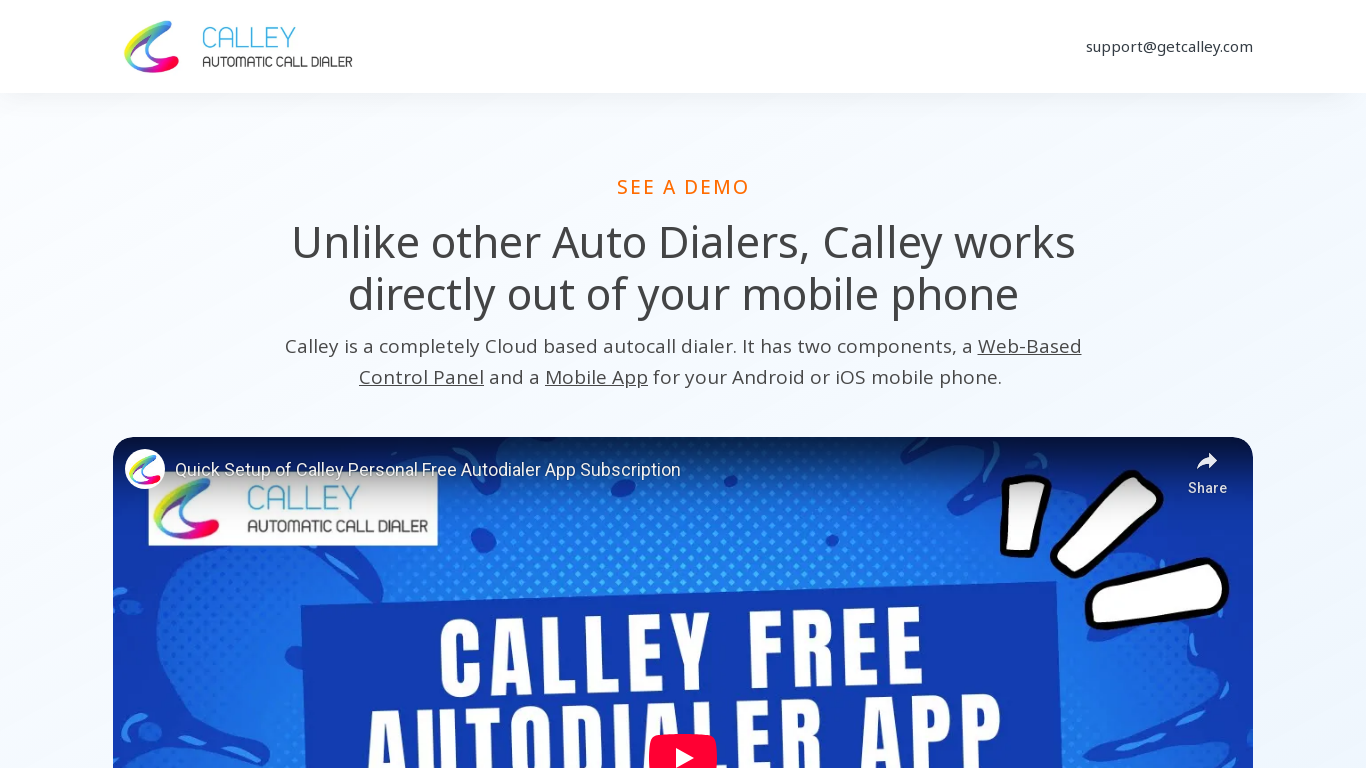

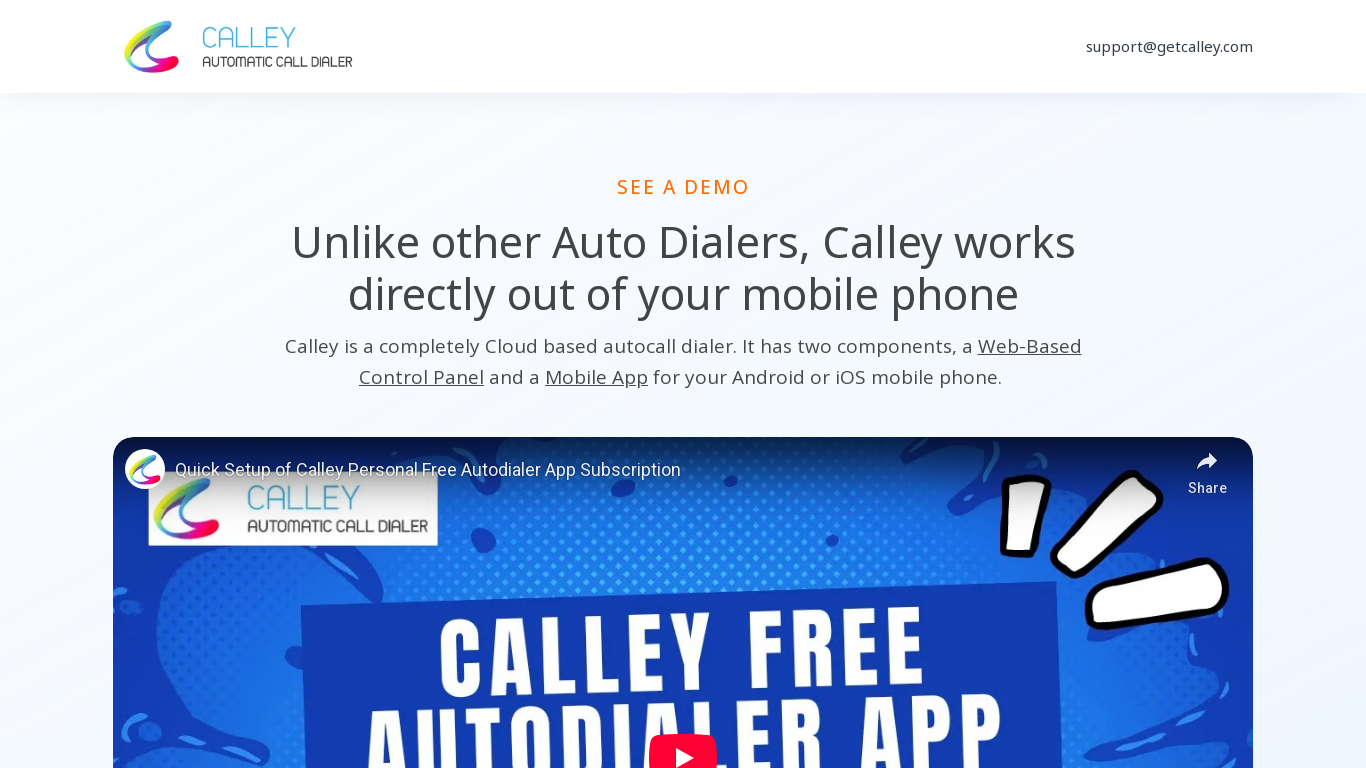